Tests alert handling functionality by entering a name, triggering alerts, and accepting/dismissing them

Starting URL: https://rahulshettyacademy.com/AutomationPractice/

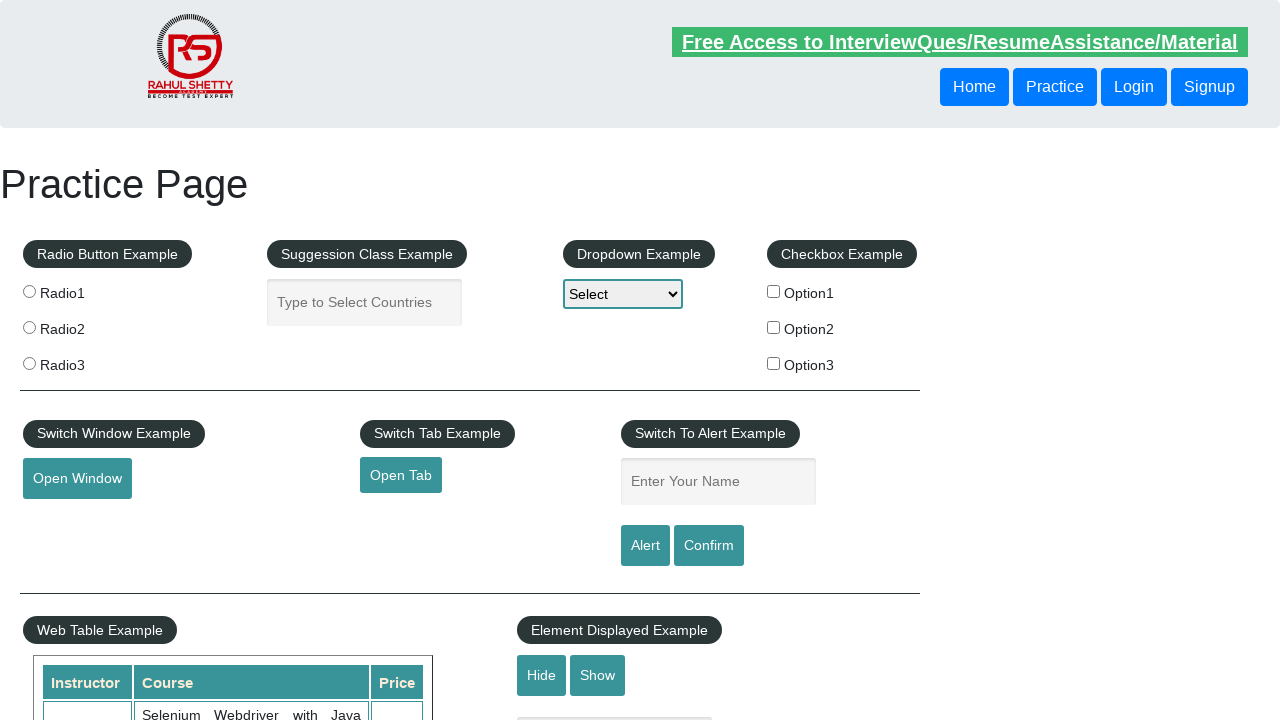

Entered name 'Marko Poje' in the name input field on #name
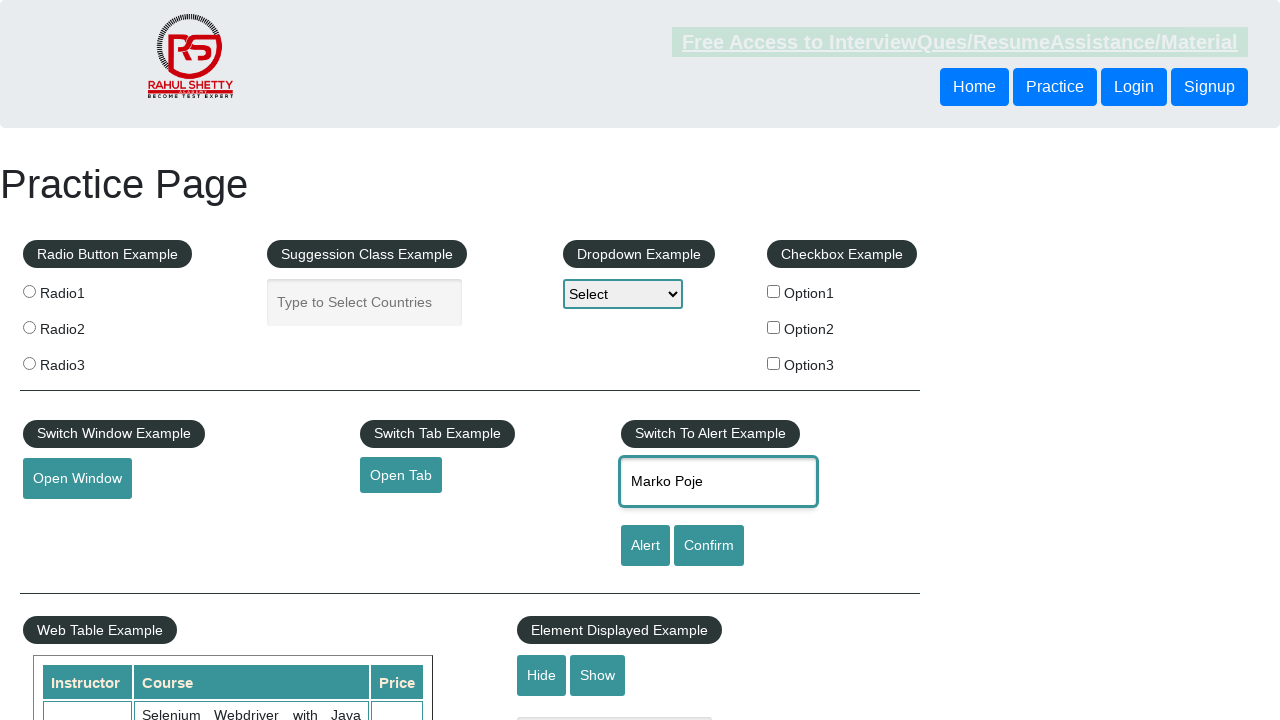

Set up dialog handler to accept alerts
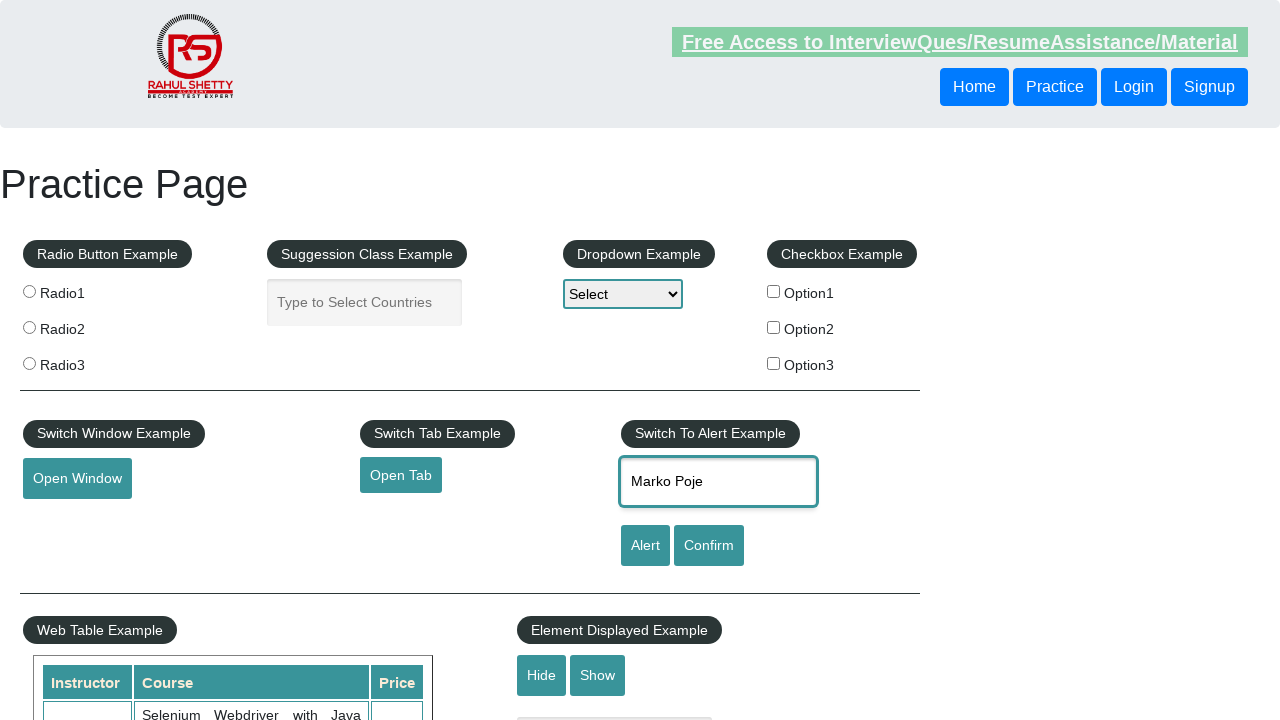

Clicked alert button and accepted the alert at (645, 546) on #alertbtn
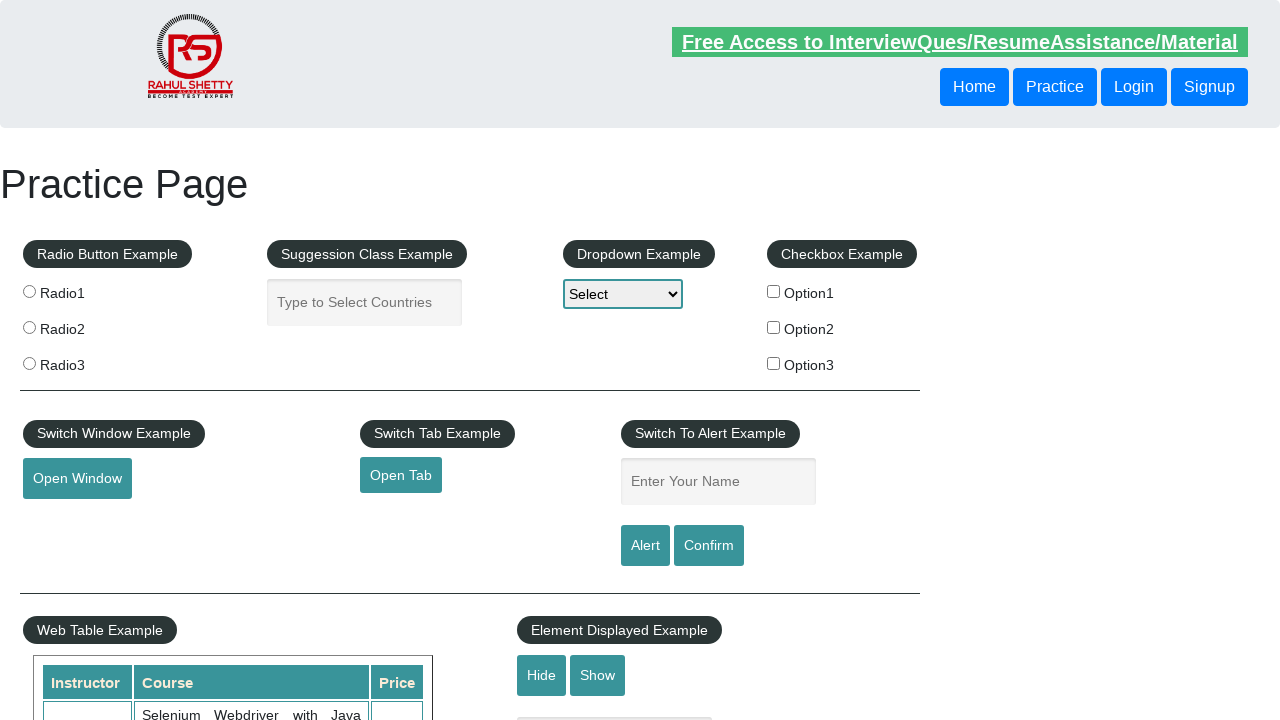

Set up dialog handler to dismiss confirm dialogs
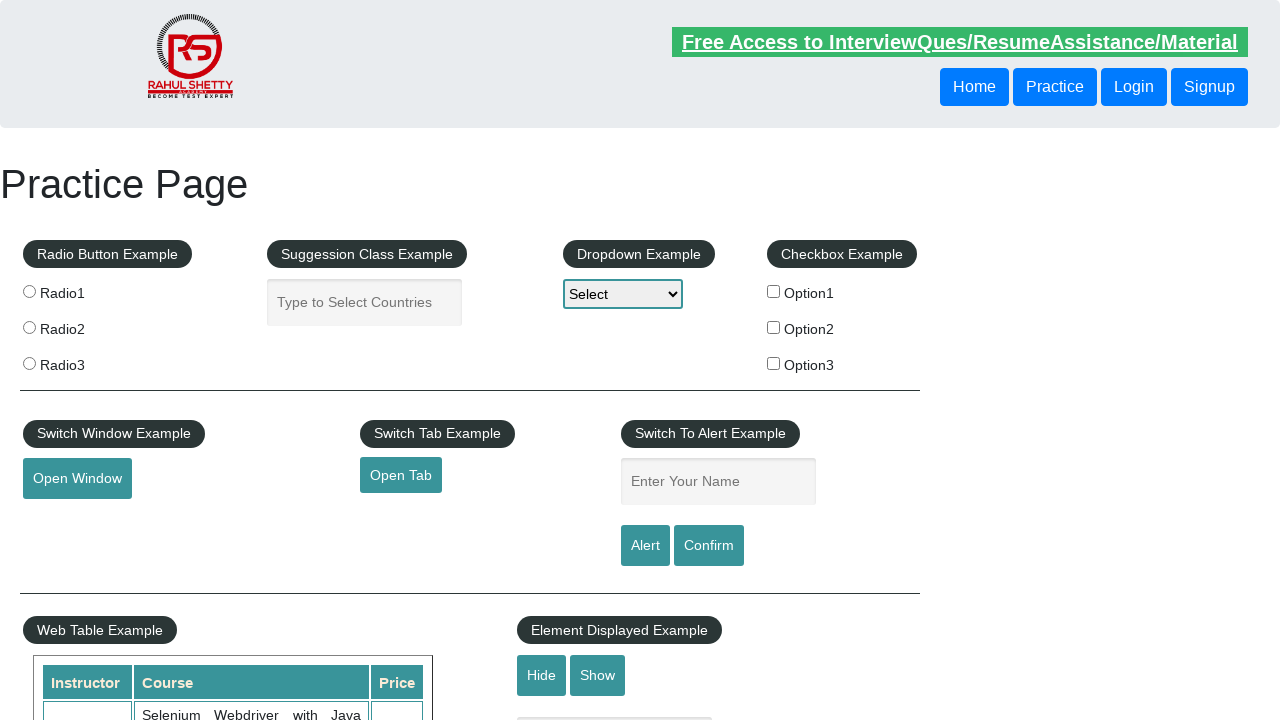

Clicked confirm button and dismissed the confirmation dialog at (709, 546) on #confirmbtn
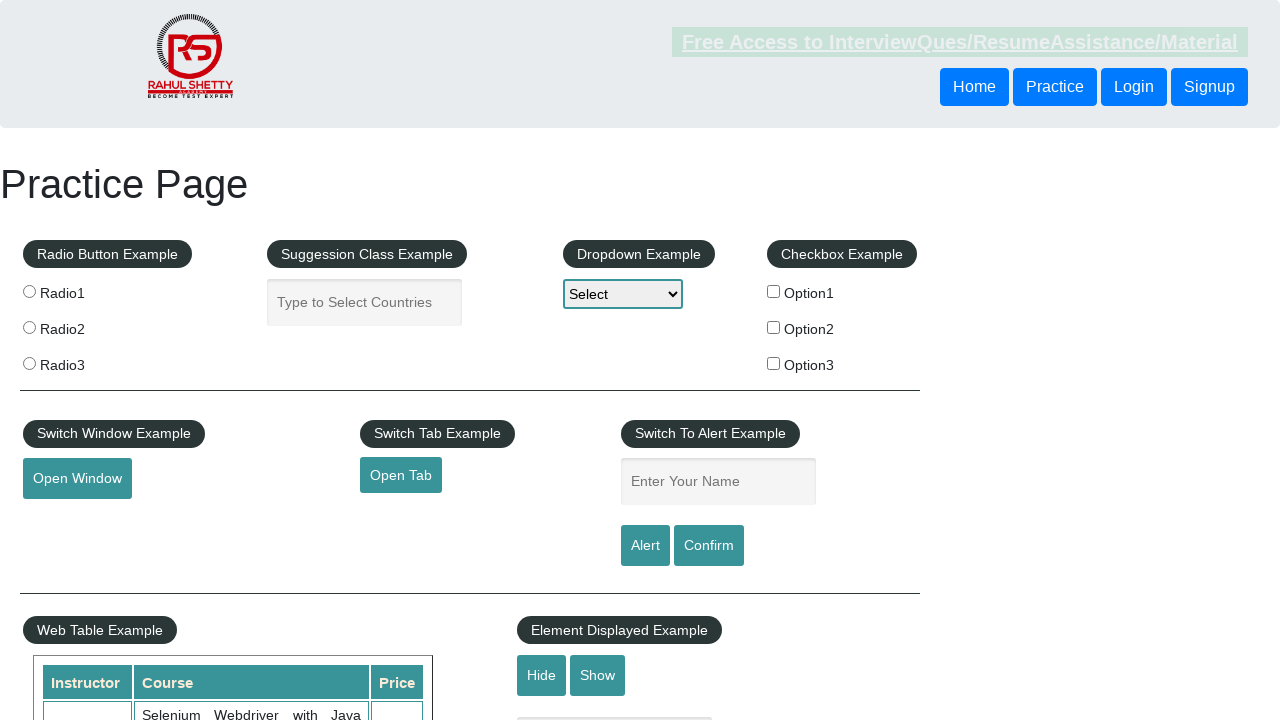

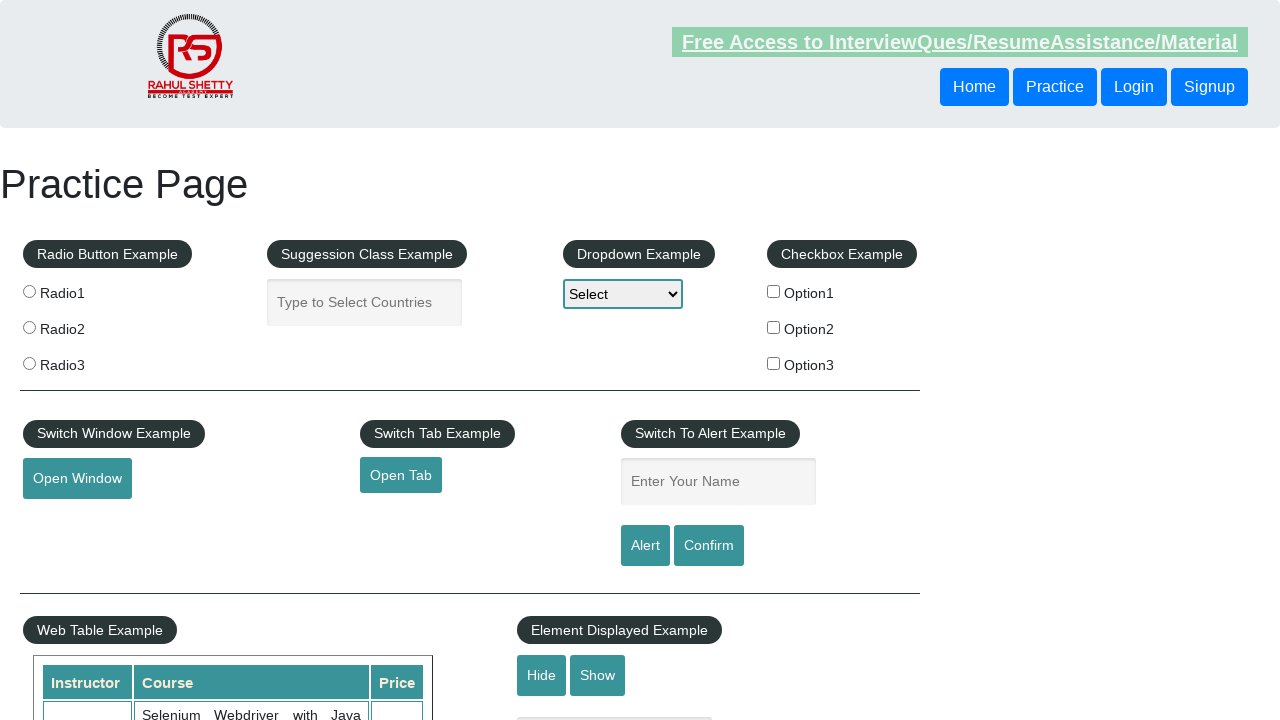